Tests various form interactions on a registration demo page including clicking input fields, filling text, selecting radio buttons, checkboxes, and dropdown options using the Select class.

Starting URL: http://demo.automationtesting.in/Register.html

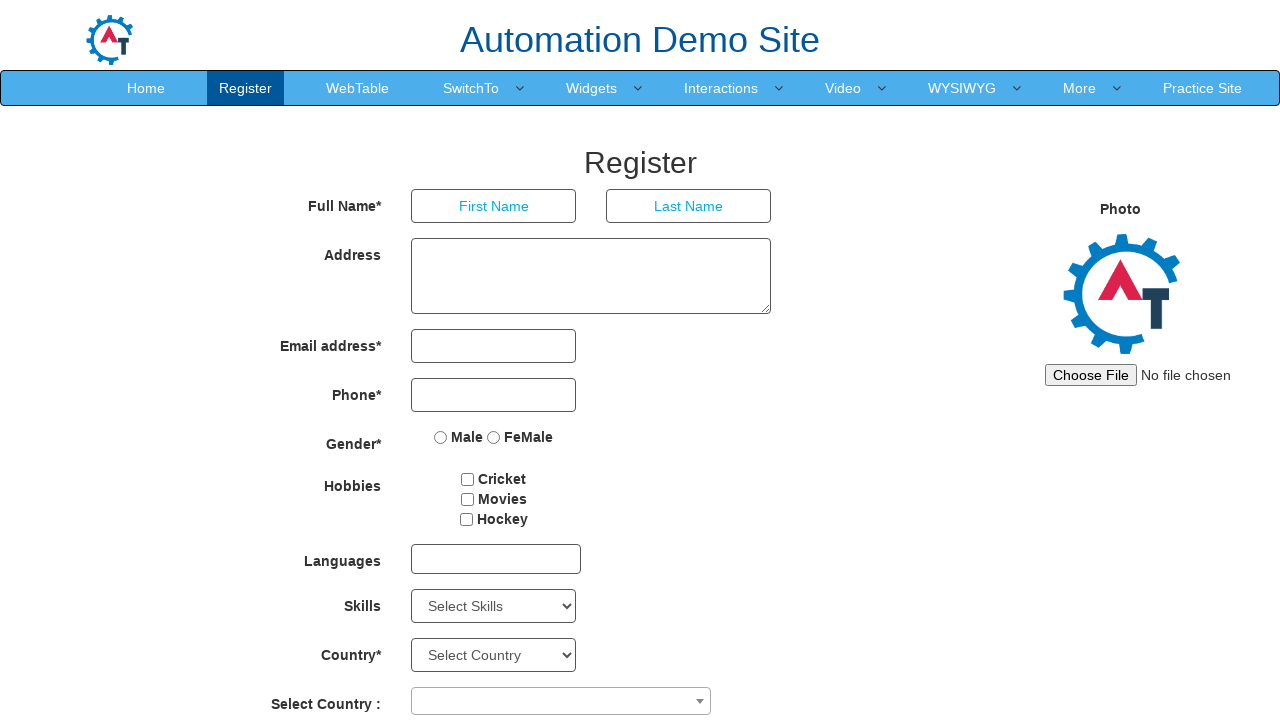

Clicked on the first name input field at (494, 206) on input[placeholder='First Name']
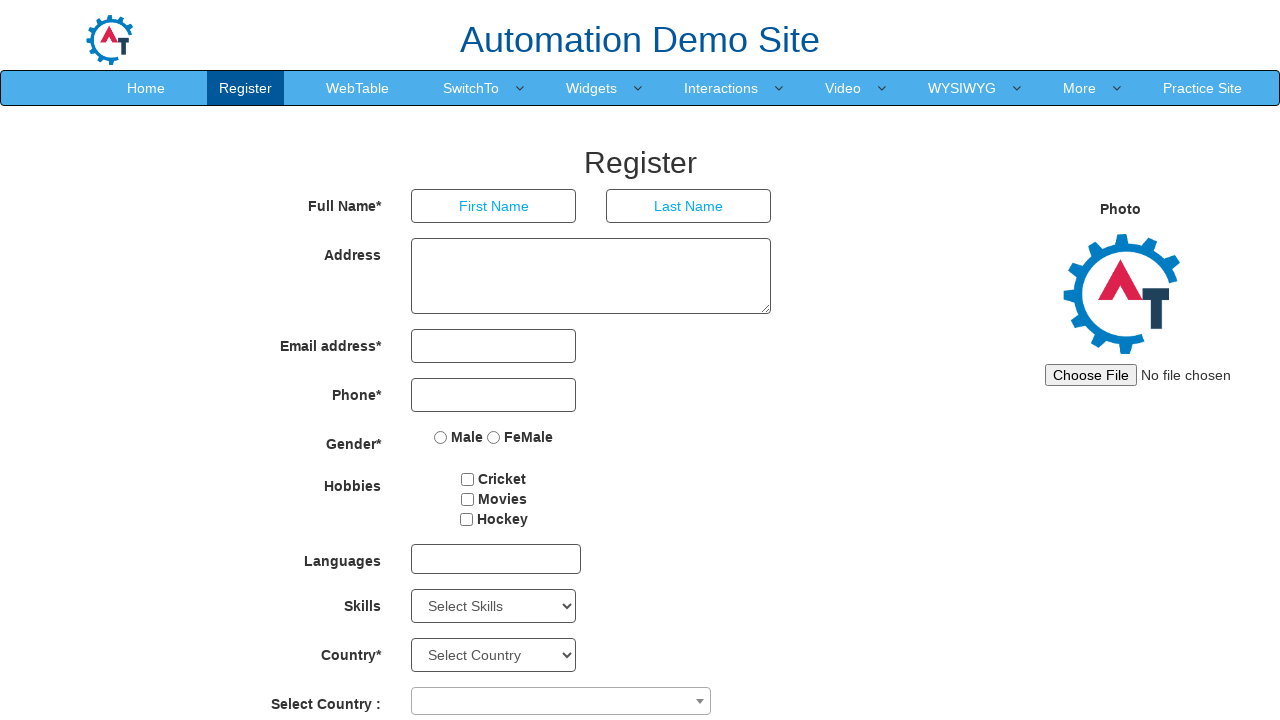

Filled first name field with 'Lankesh' on input[placeholder='First Name']
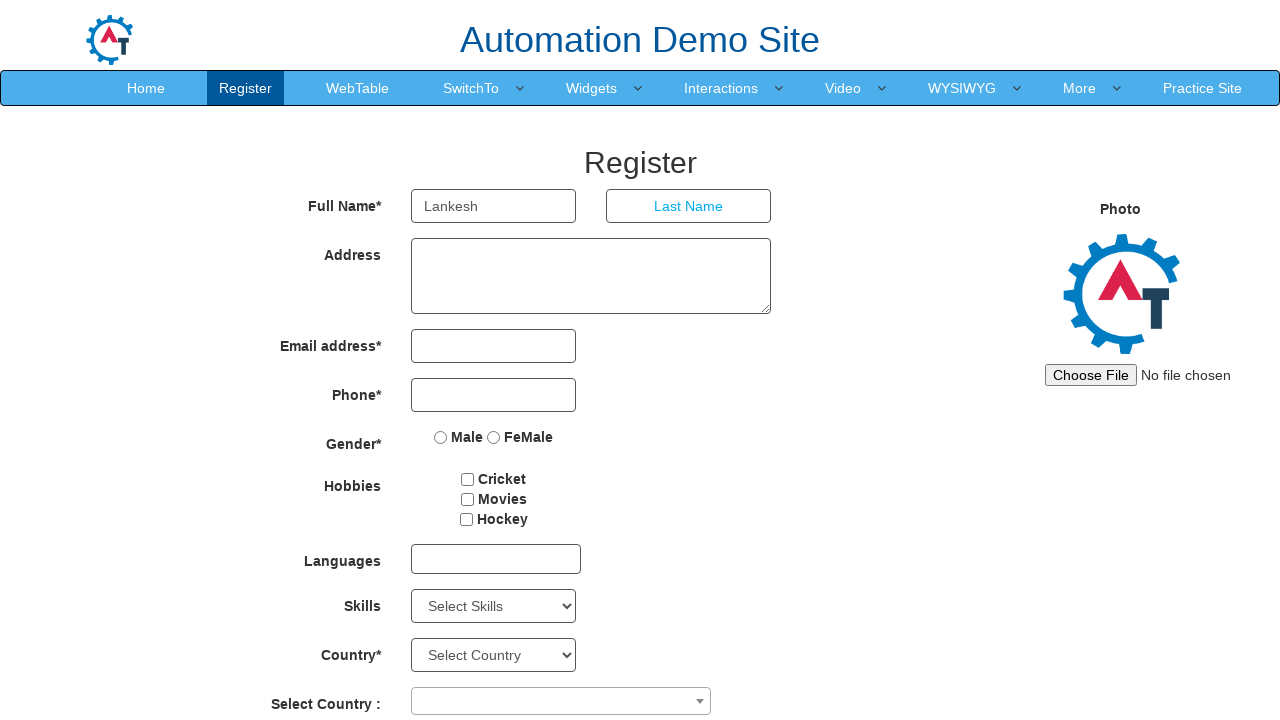

Waited for 2 seconds
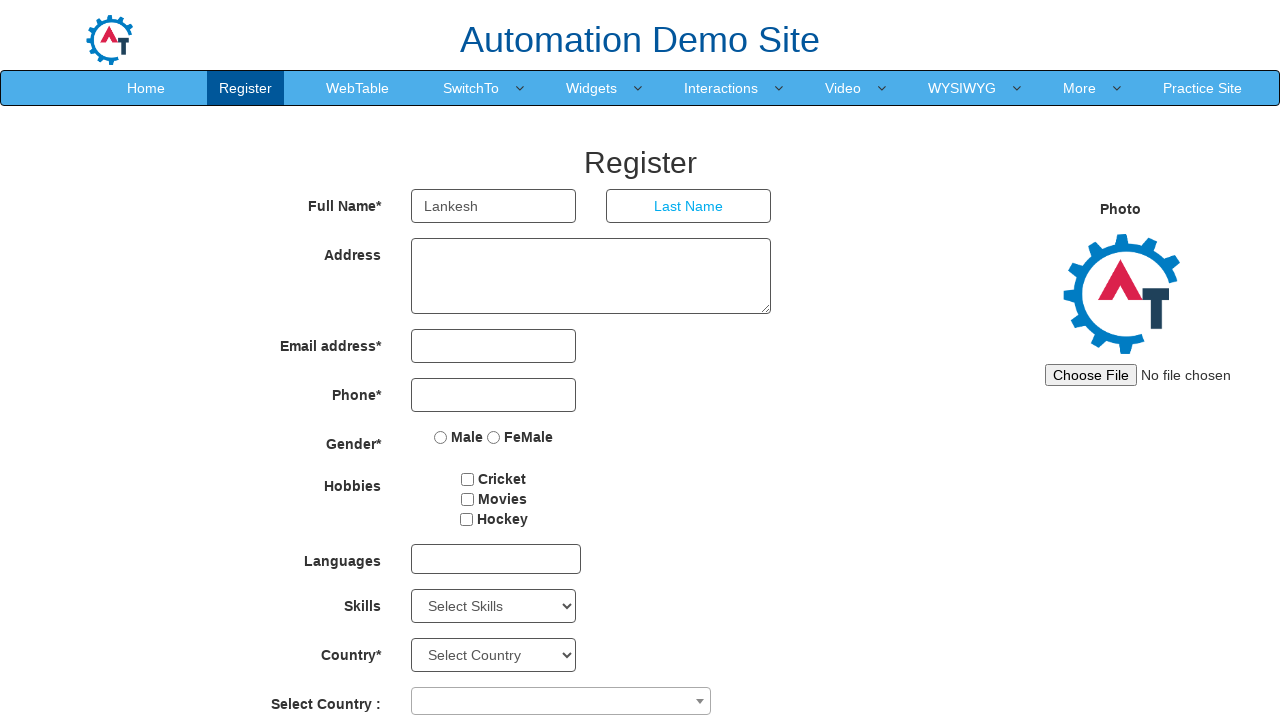

Cleared the first name field on input[placeholder='First Name']
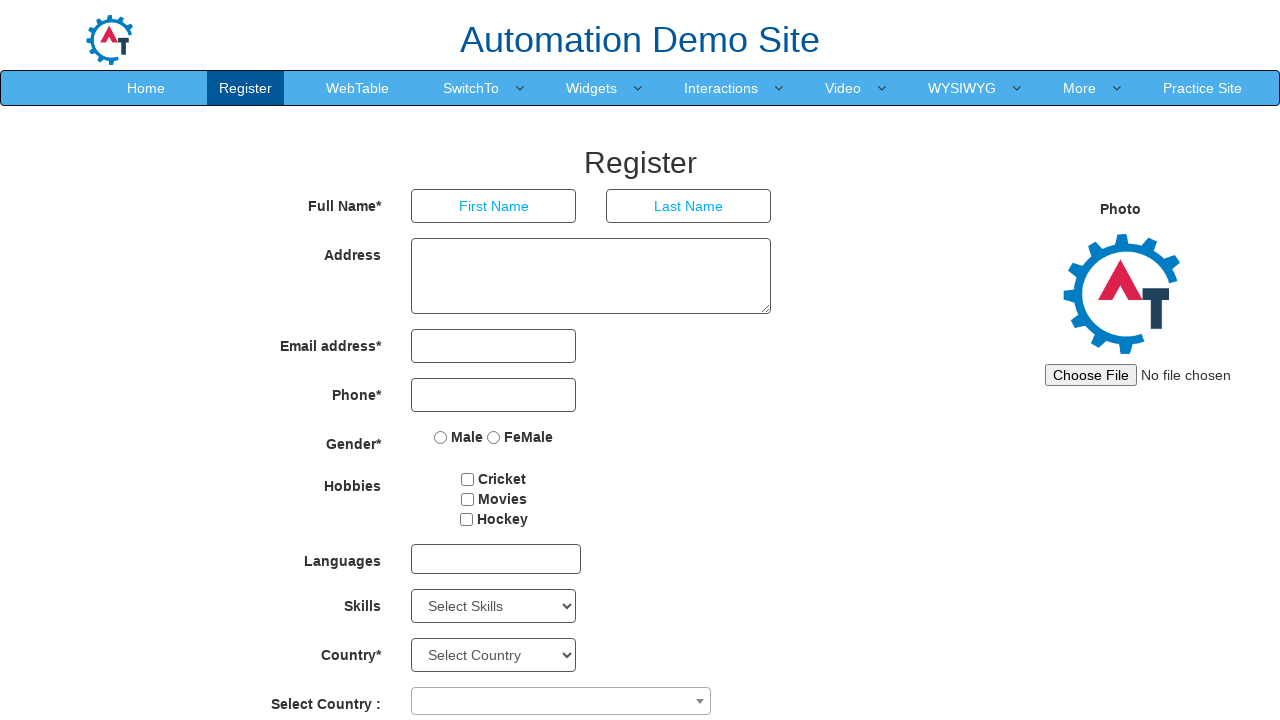

Clicked submit button at (572, 623) on #submitbtn
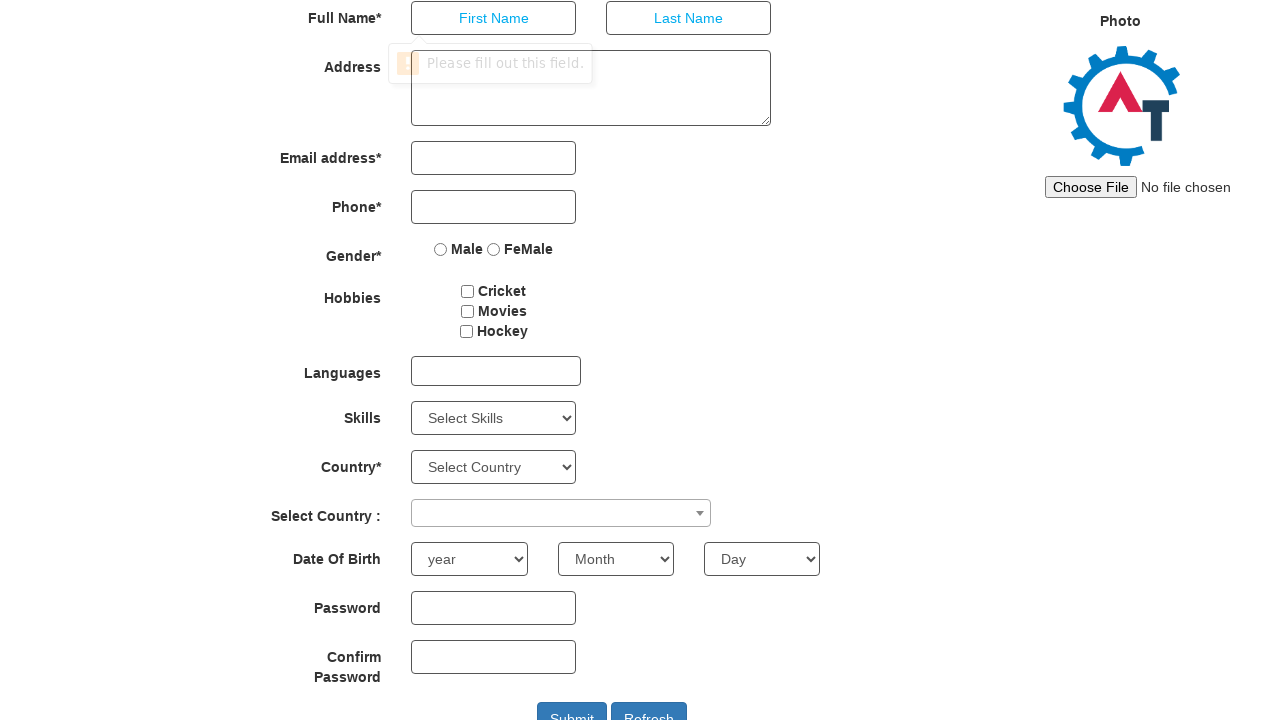

Clicked refresh button at (649, 703) on #Button1
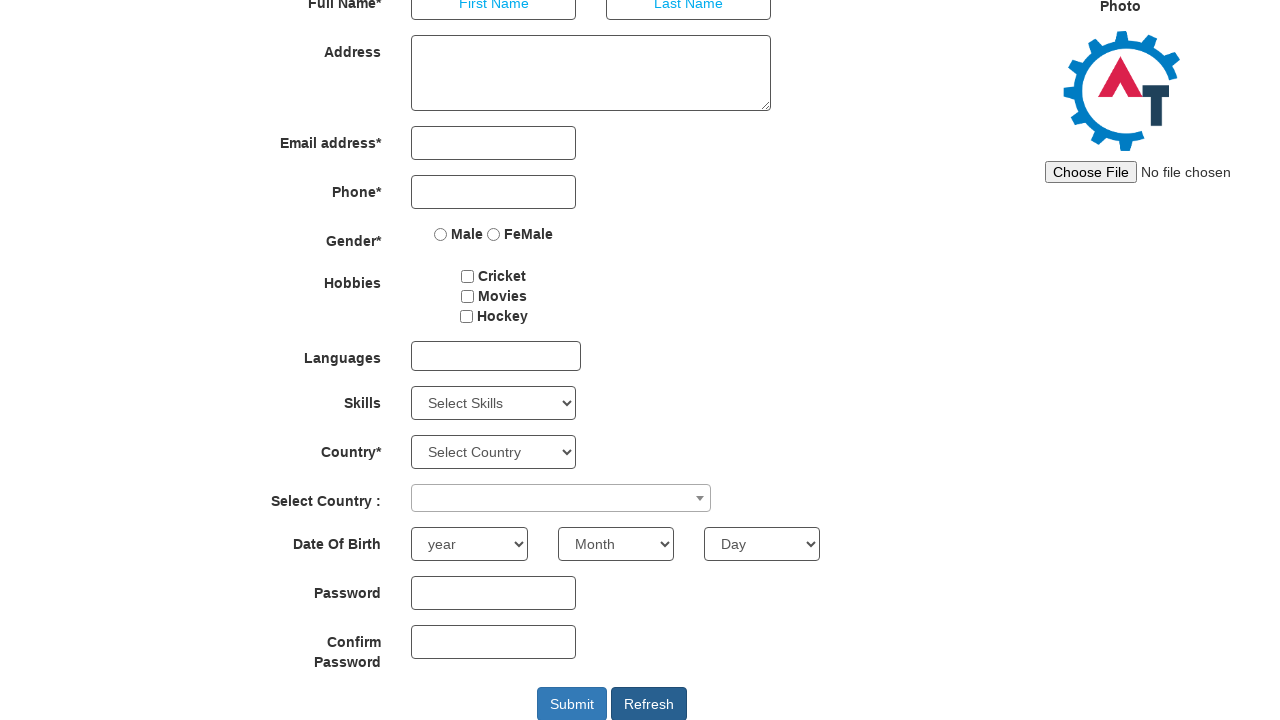

Selected male radio button at (441, 234) on label:nth-child(1) input[type='radio']
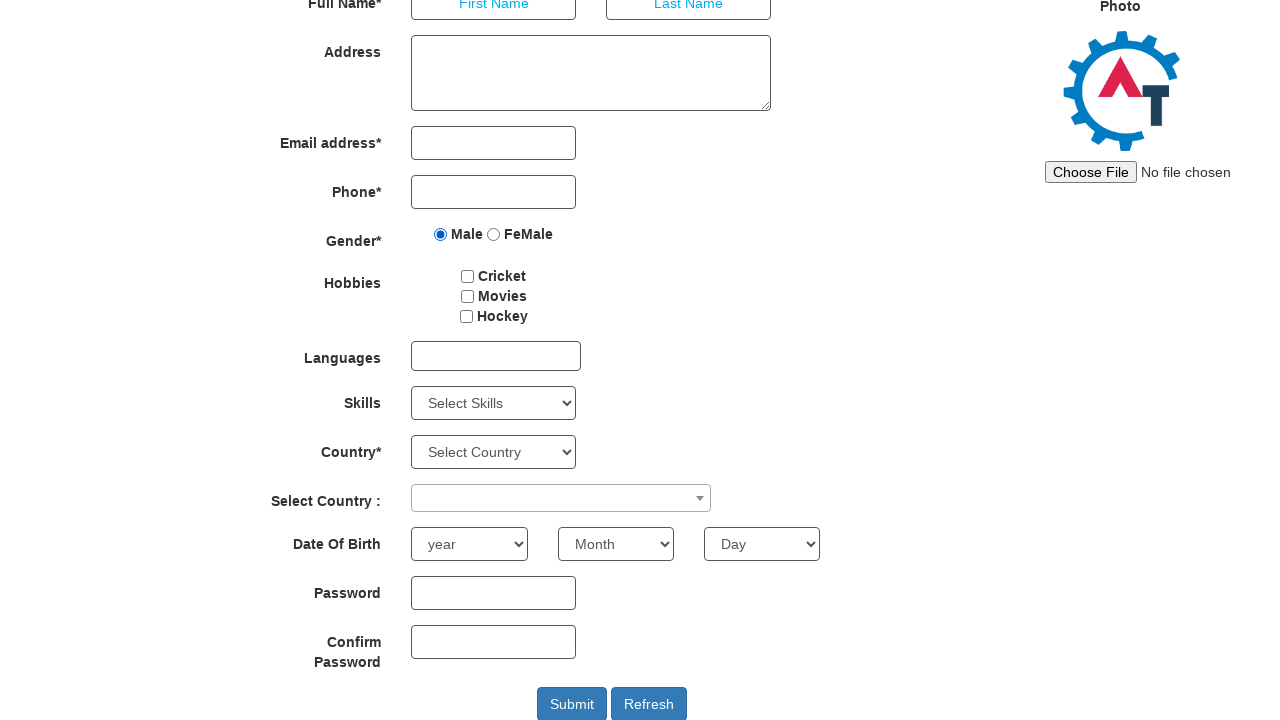

Clicked cricket checkbox at (468, 276) on #checkbox1
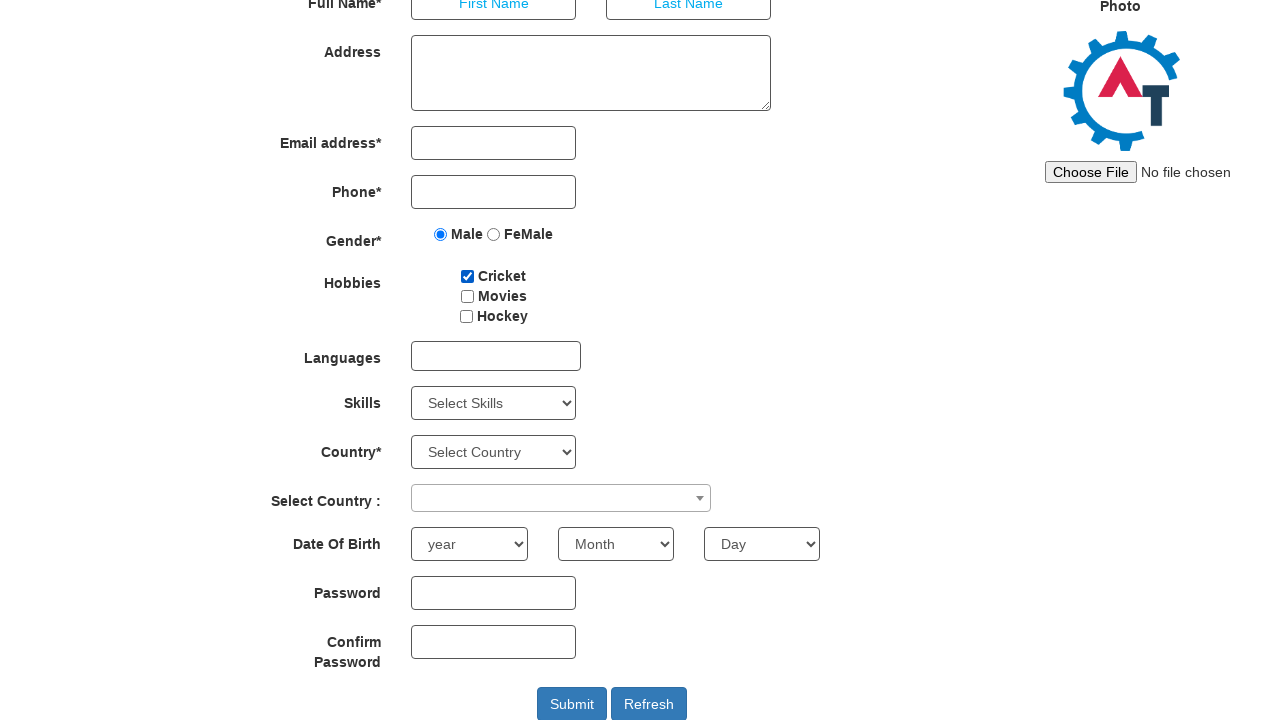

Selected skills dropdown option at index 4 on #Skills
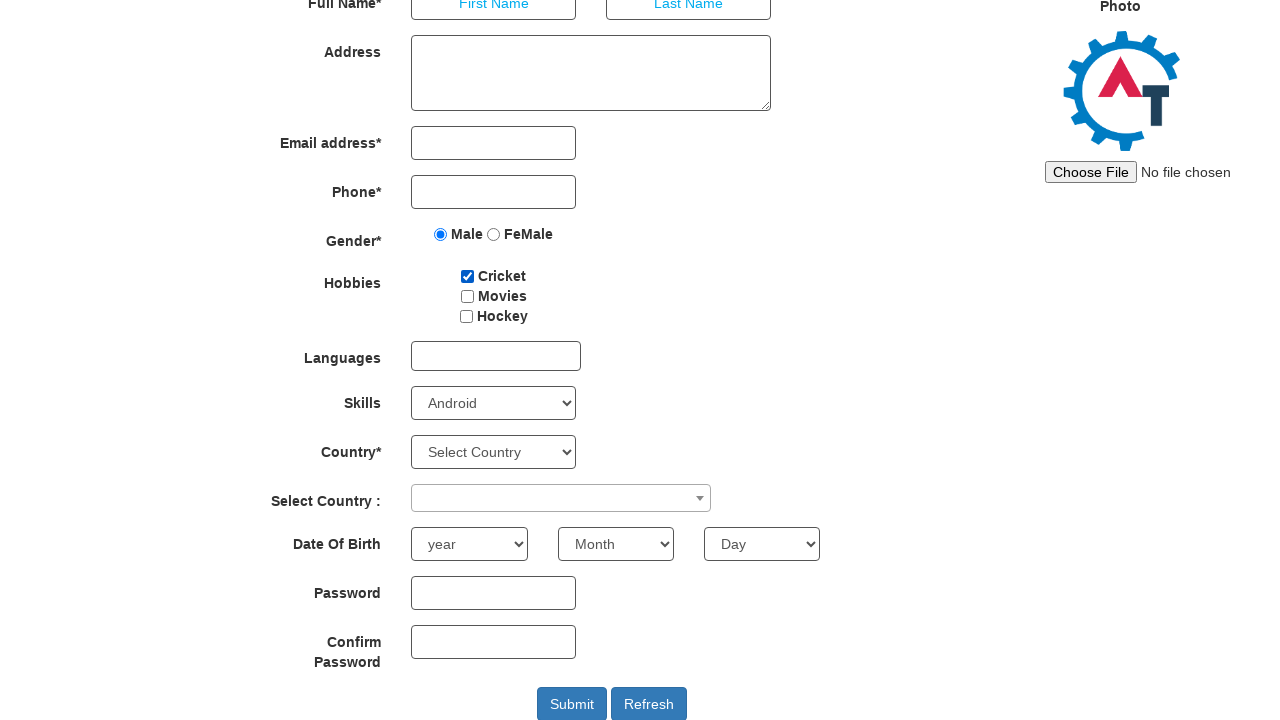

Selected 'C' from skills dropdown on #Skills
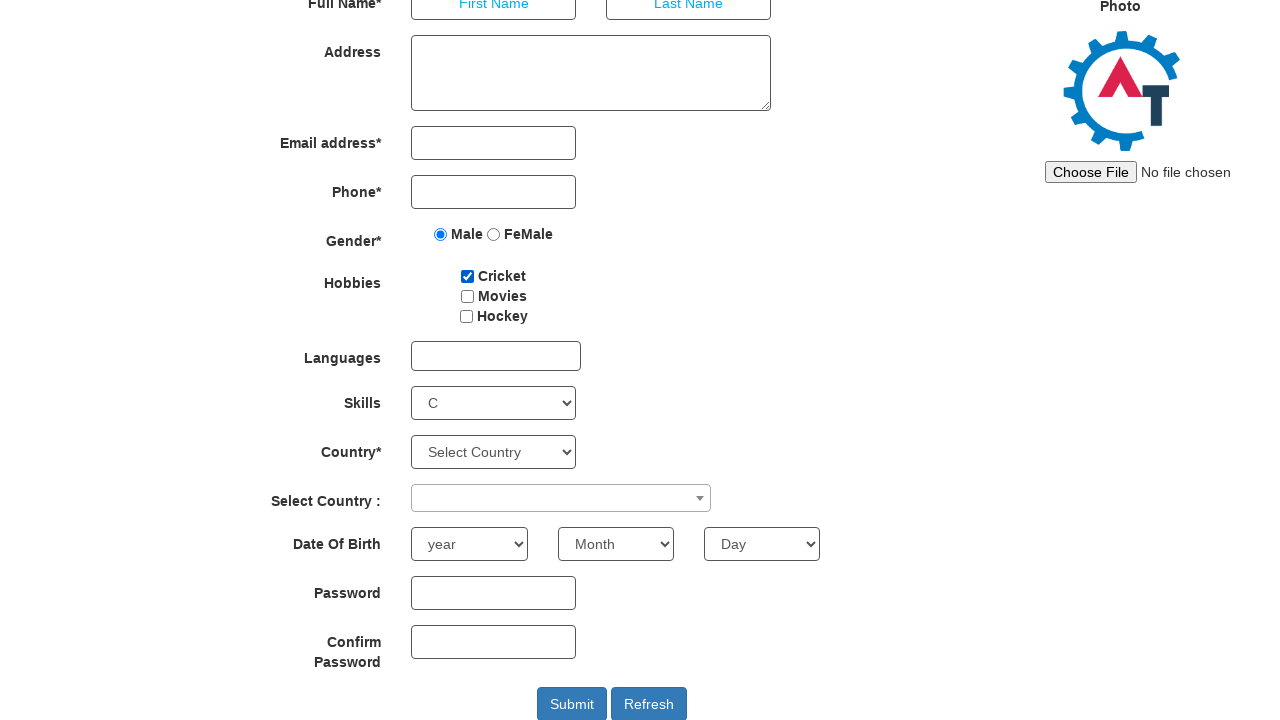

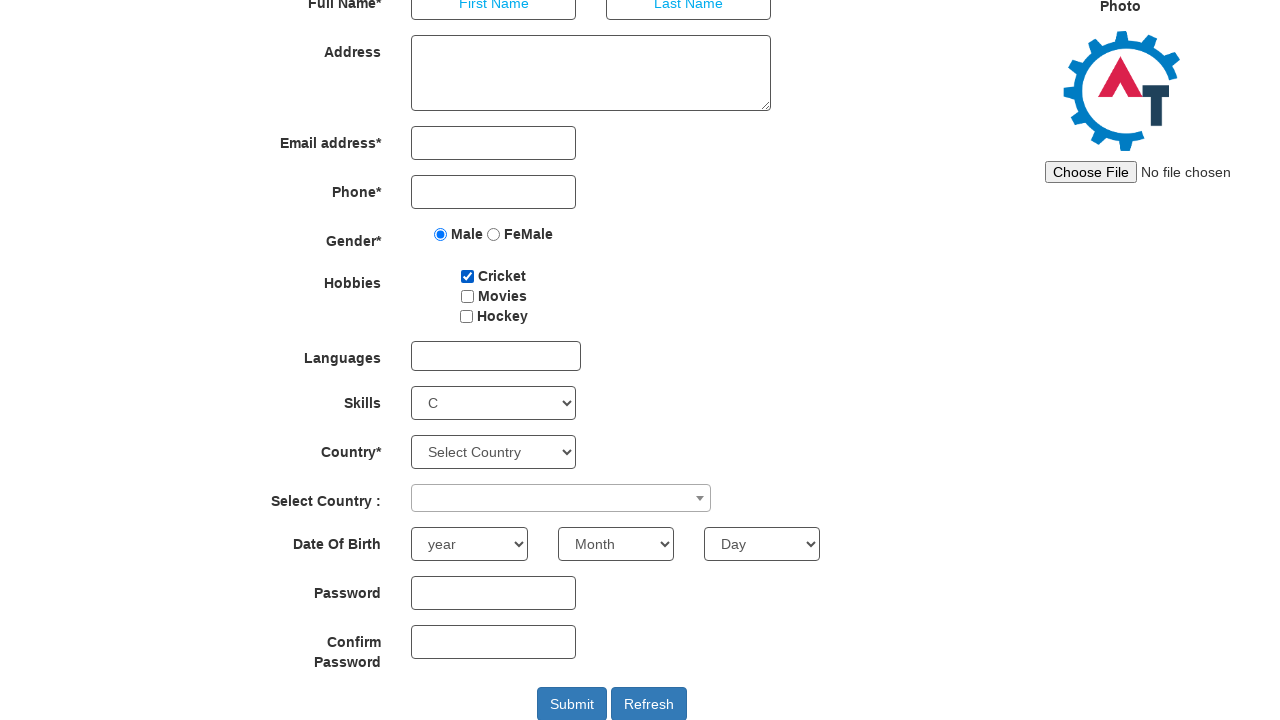